Navigates to GeeksforGeeks homepage and hovers over the Courses menu item to trigger dropdown display

Starting URL: https://www.geeksforgeeks.org/

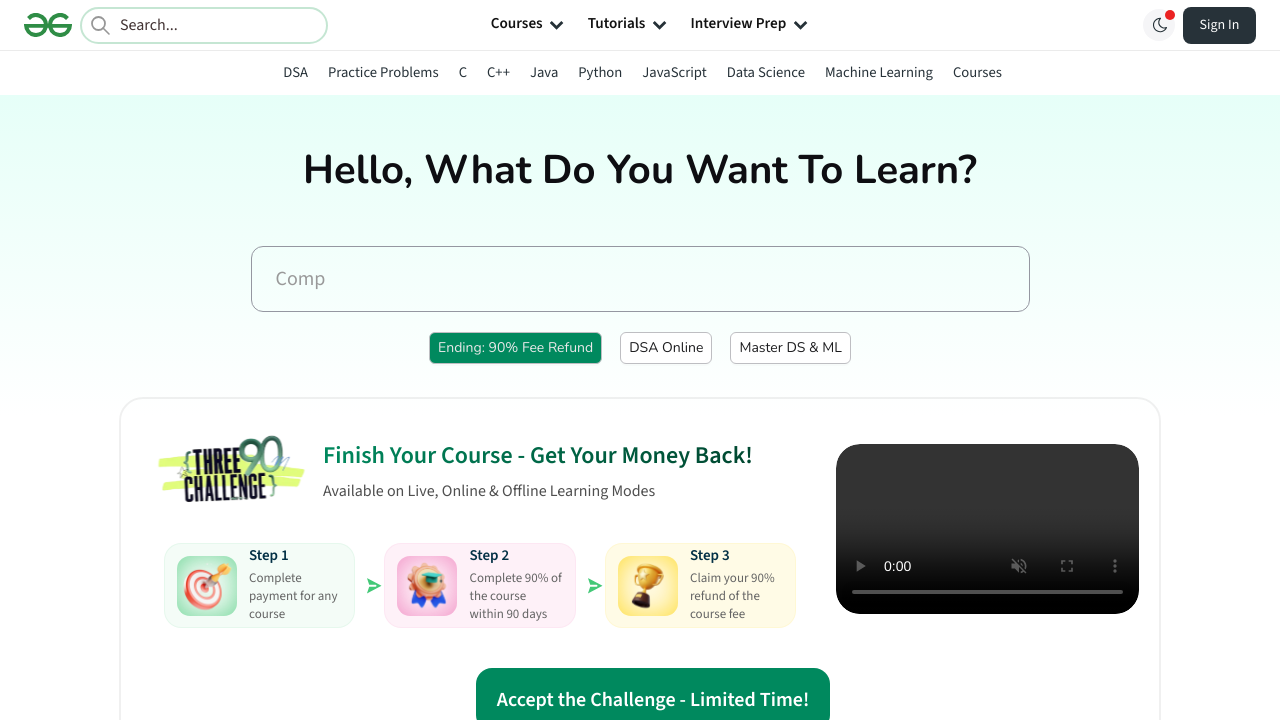

Hovered over Courses menu item at (517, 25) on xpath=//span/div[text()='Courses']
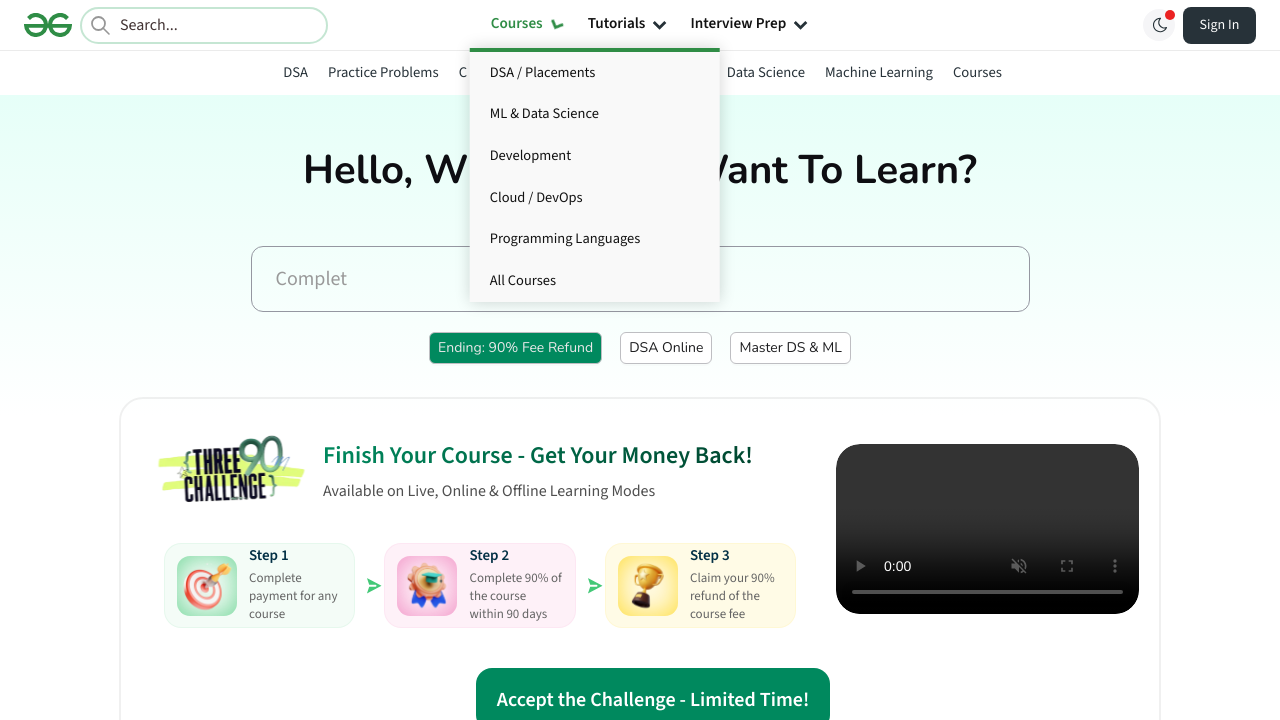

Waited for dropdown menu to become visible
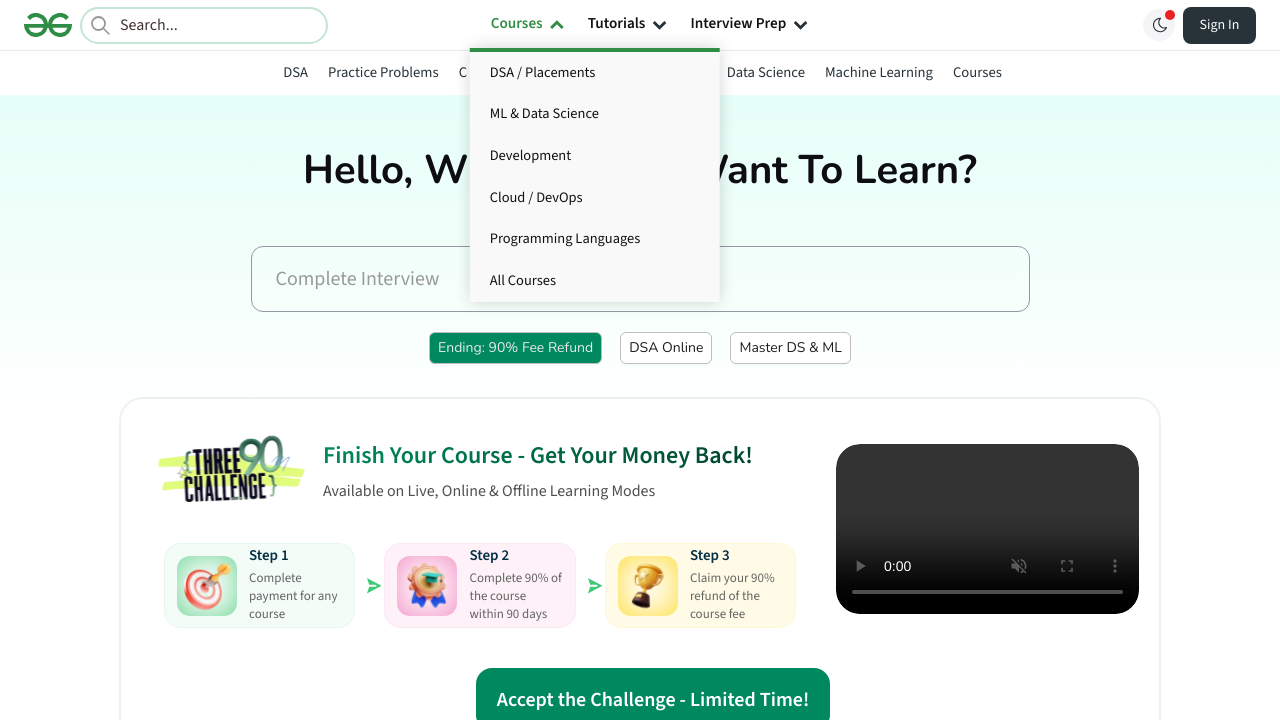

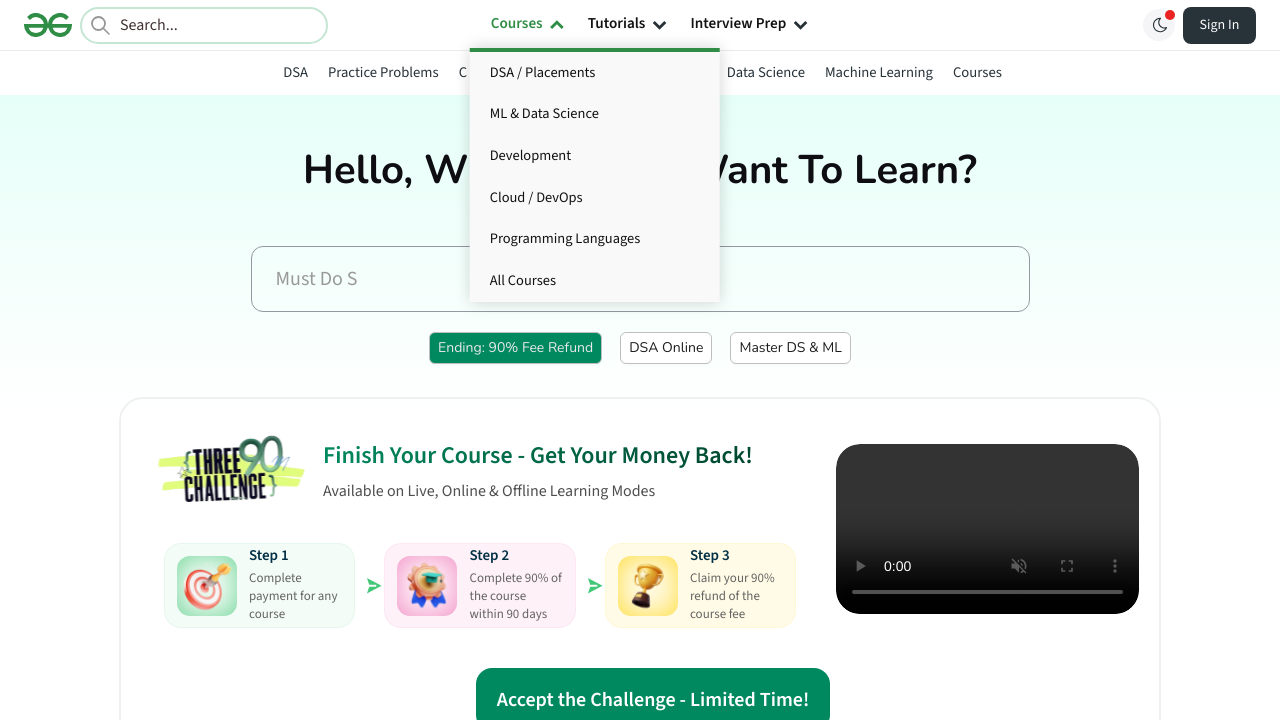